Tests the contact form functionality by clicking the Contact link, filling in email, name, and message fields, then submitting the form.

Starting URL: https://www.demoblaze.com/index.html

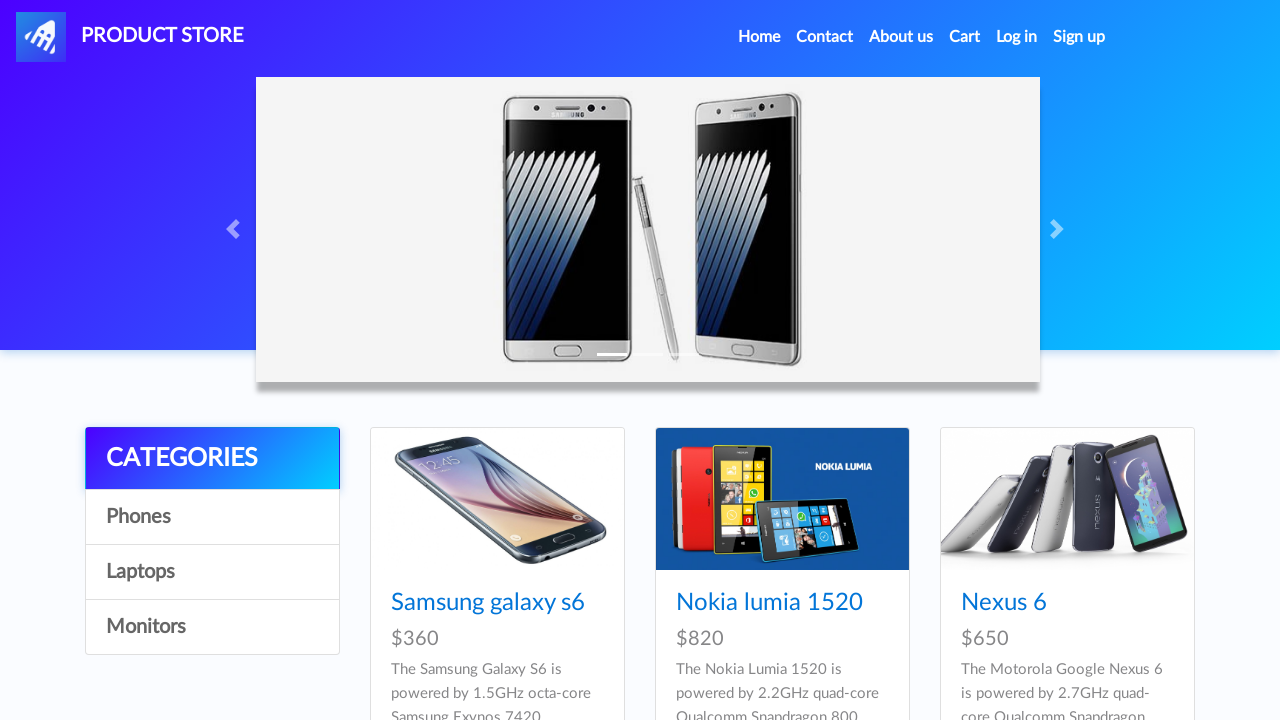

Clicked Contact link in navigation at (825, 37) on #navbarExample > ul > li:nth-child(2) > a
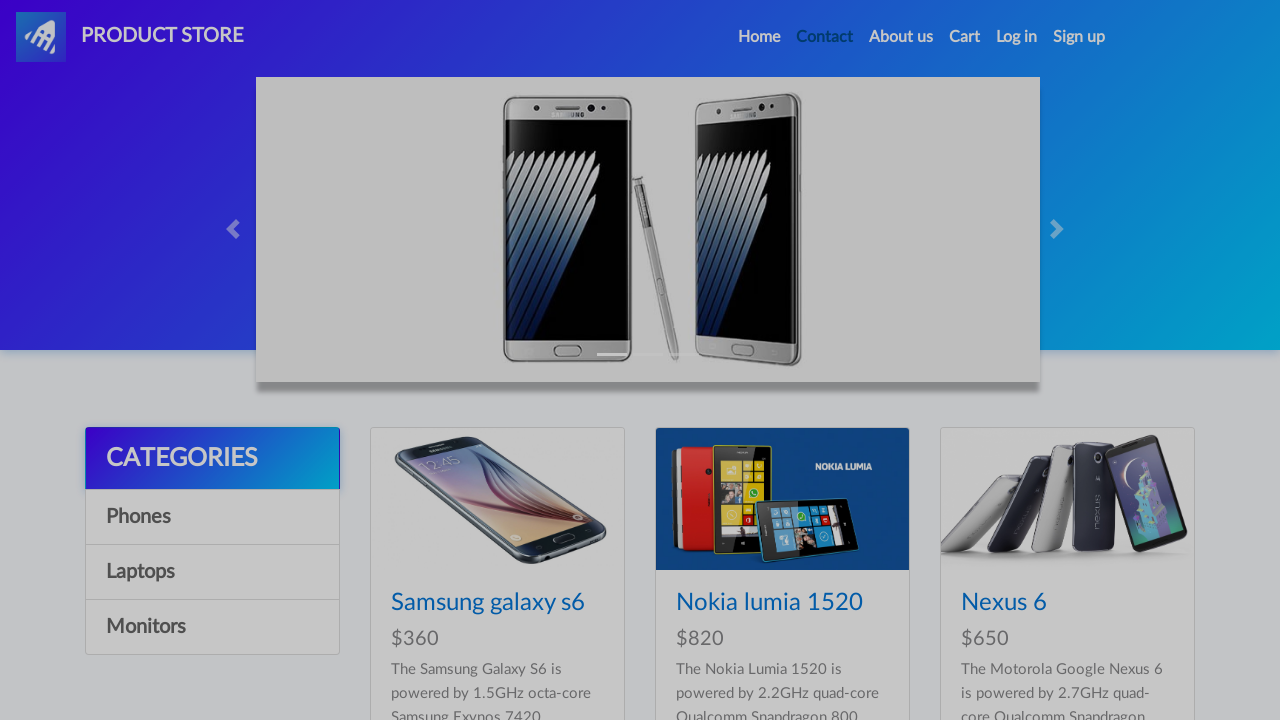

Contact modal appeared with email field visible
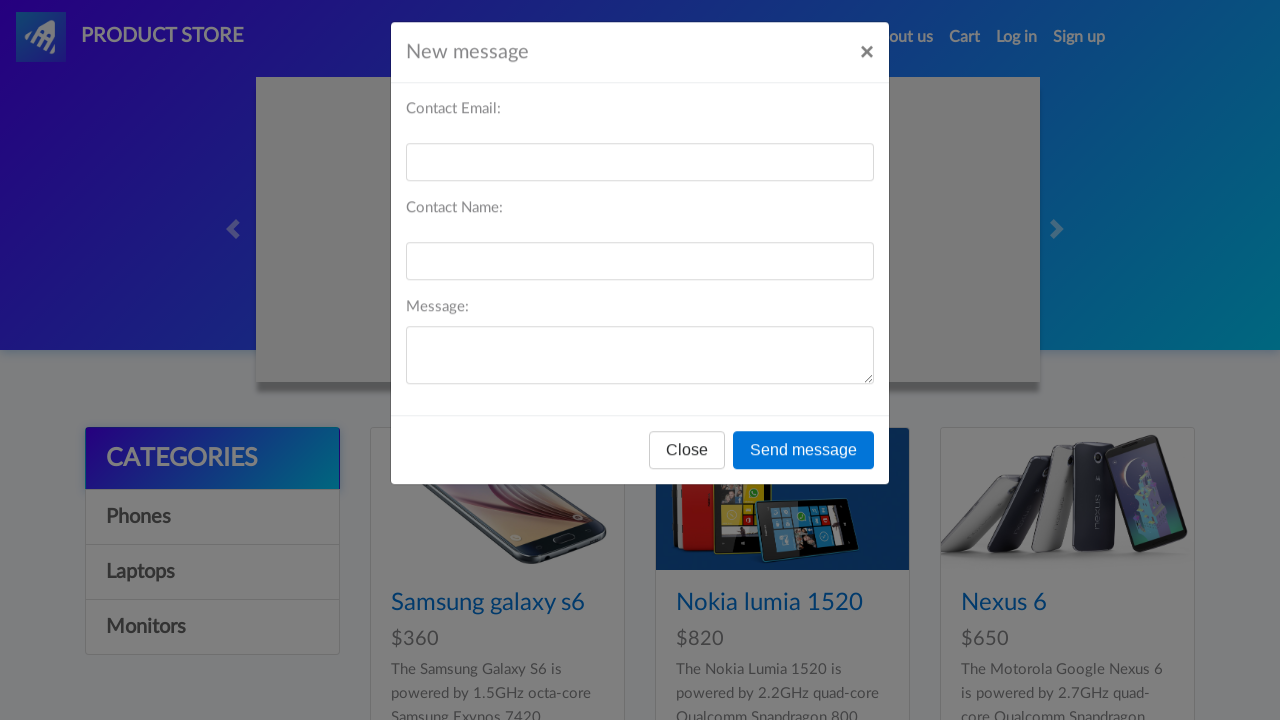

Filled email field with 'RandomEmail@hotmail.co.uk' on #recipient-email
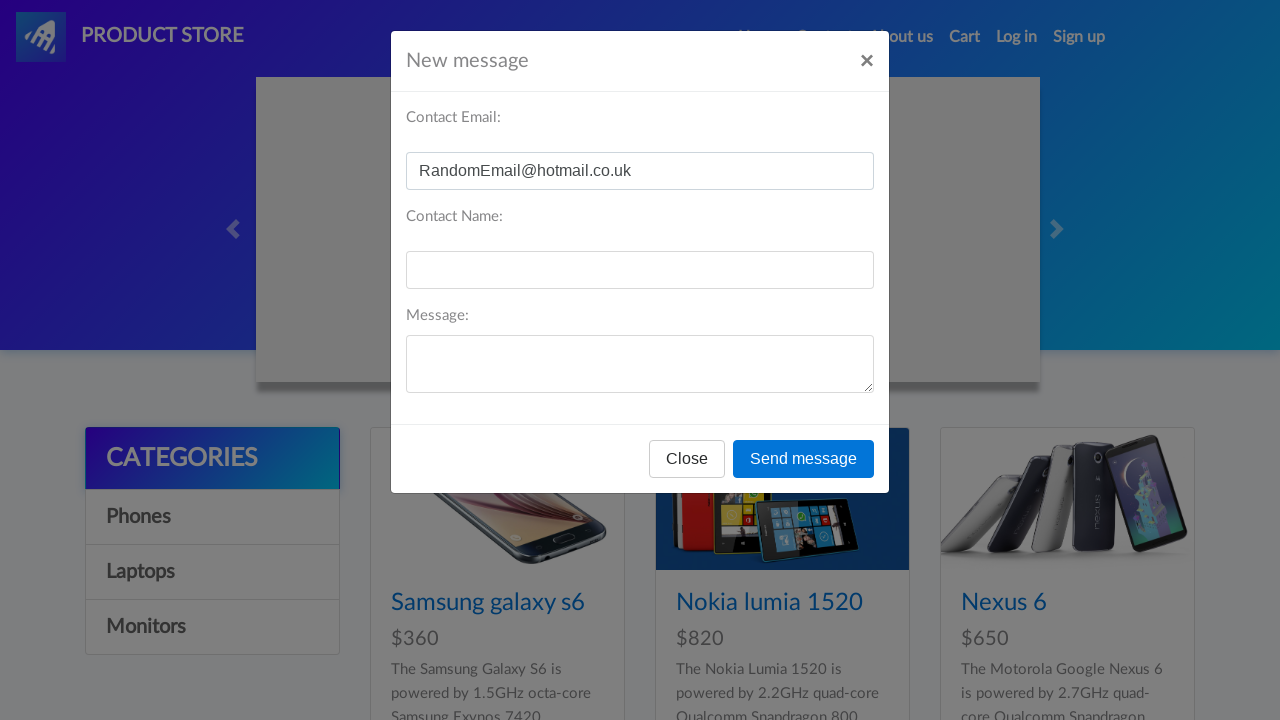

Filled name field with 'Mr Anderson' on #recipient-name
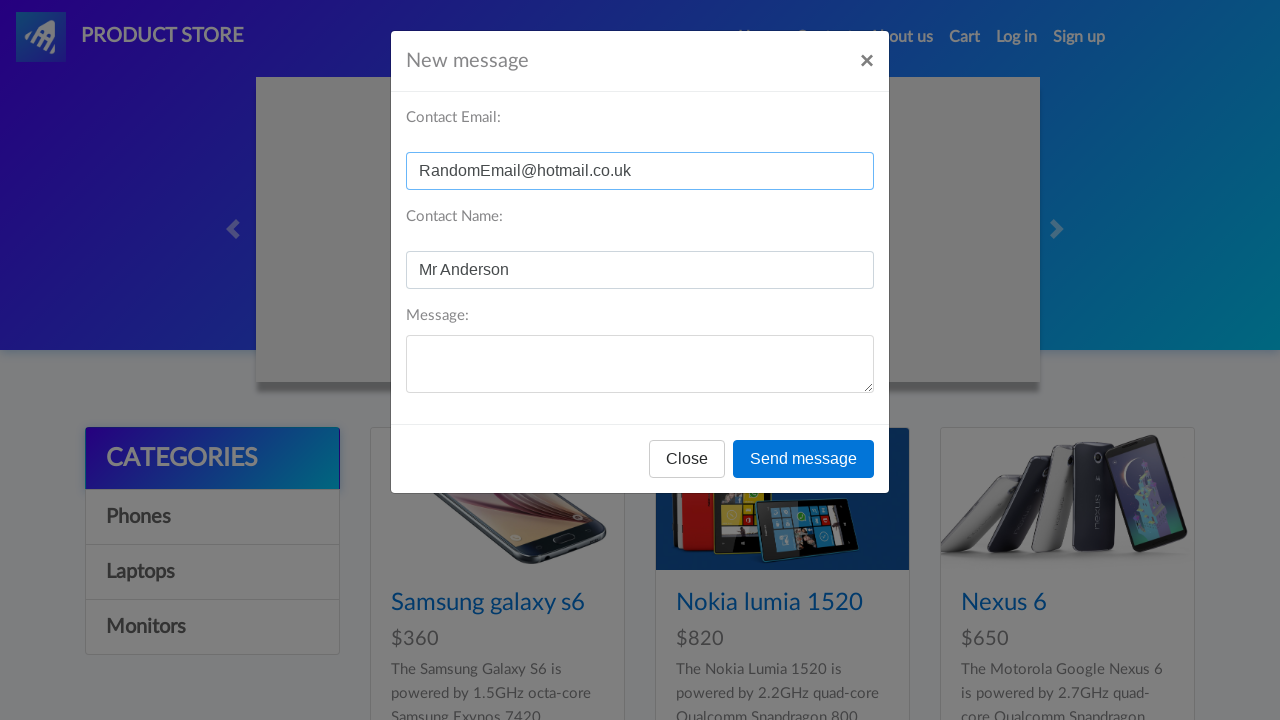

Filled message field with test message on #message-text
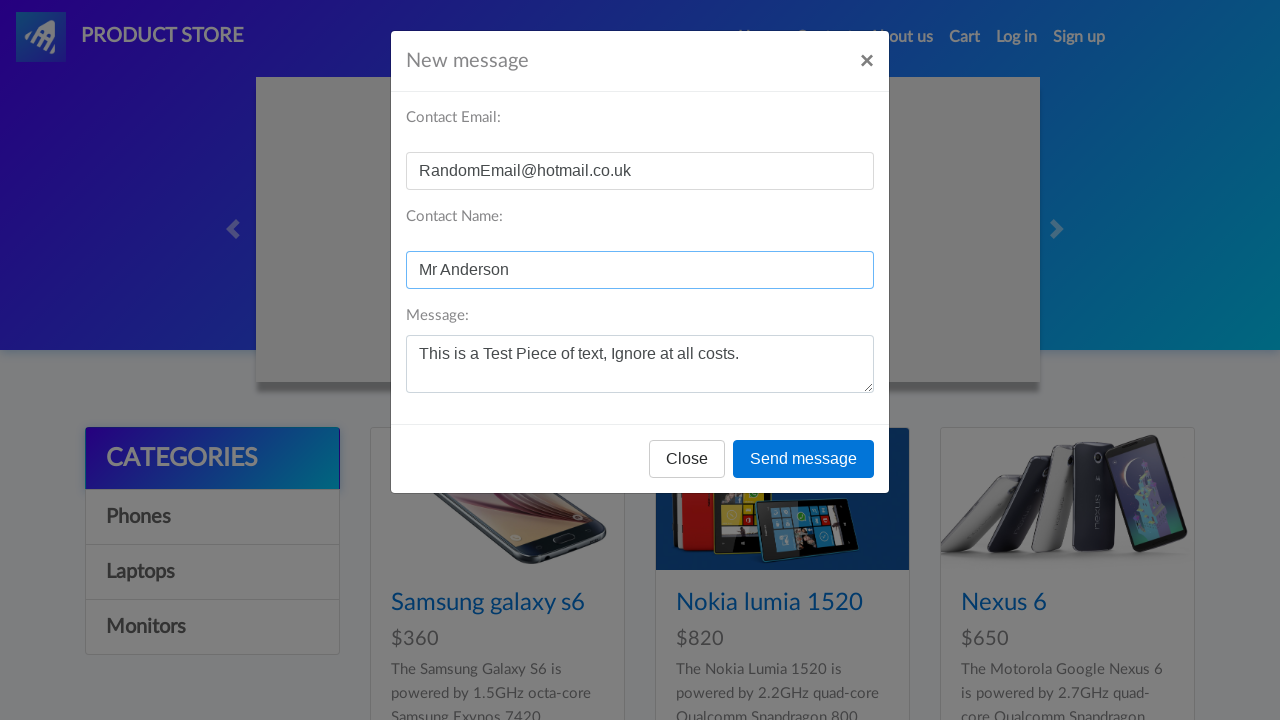

Clicked Send message button to submit contact form at (804, 459) on #exampleModal > div > div > div.modal-footer > button.btn.btn-primary
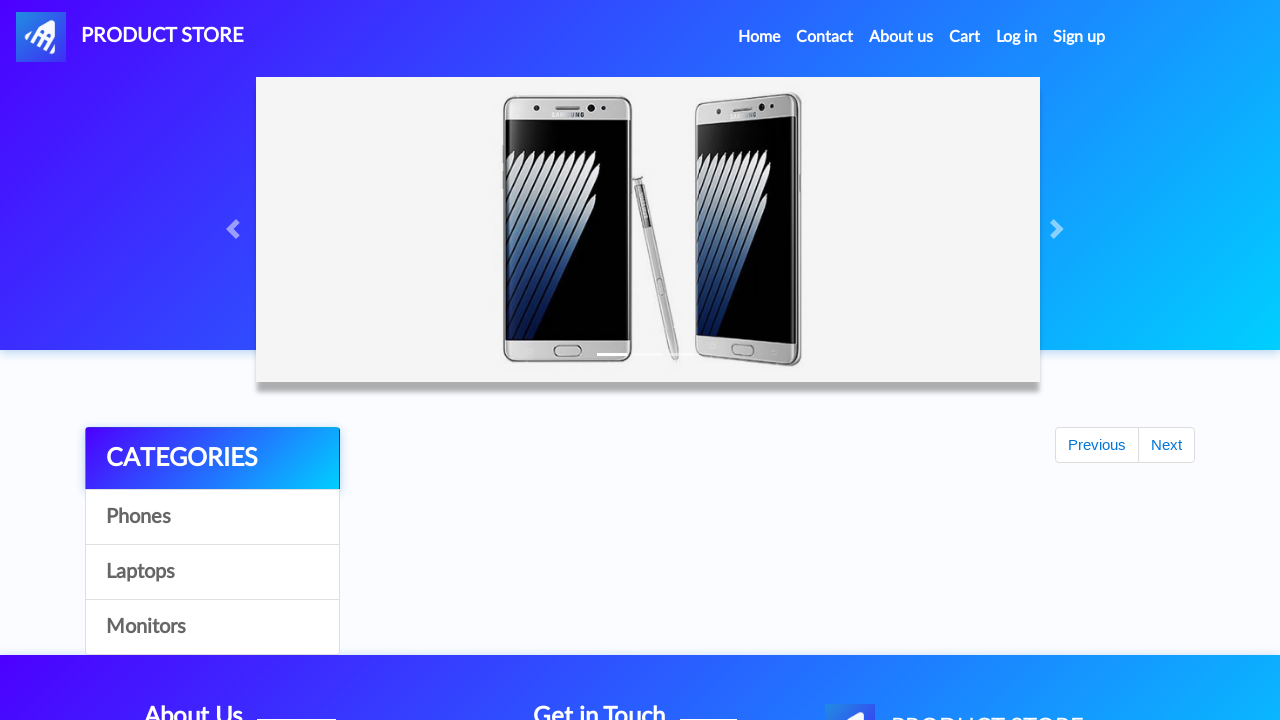

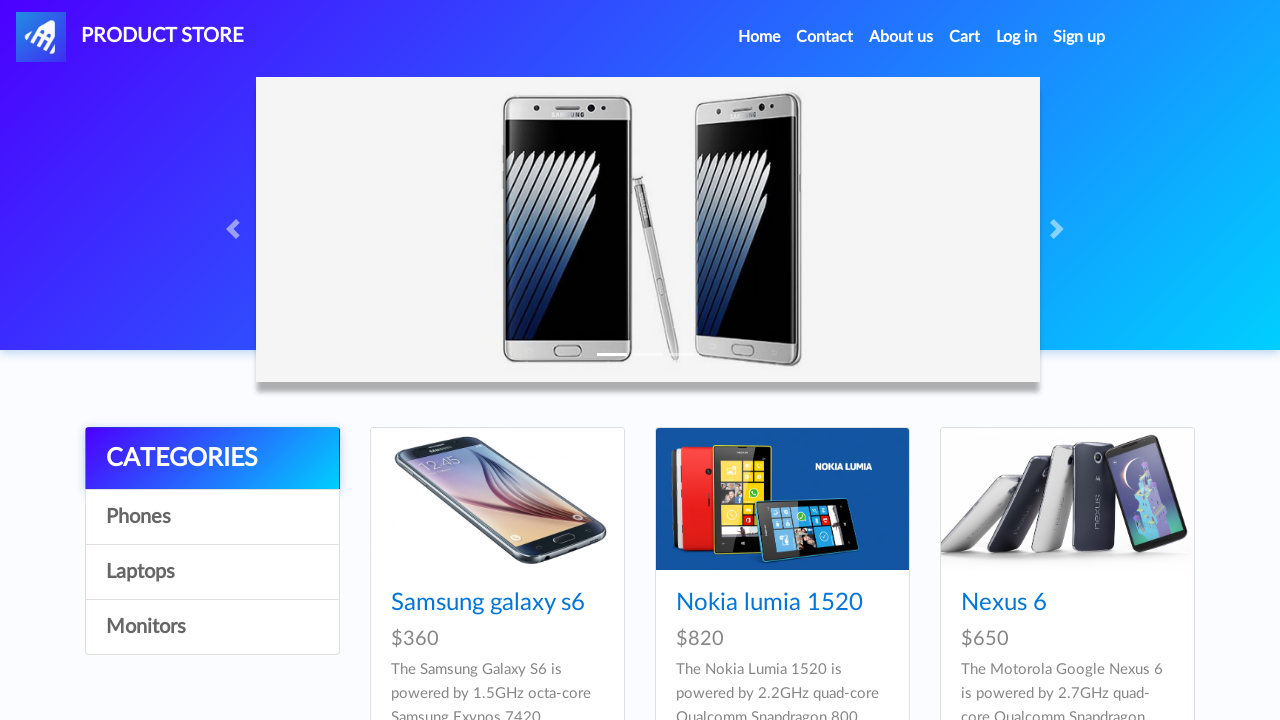